Tests the web form by filling in a text input field, submitting the form, and verifying the success message is displayed

Starting URL: https://www.selenium.dev/selenium/web/web-form.html

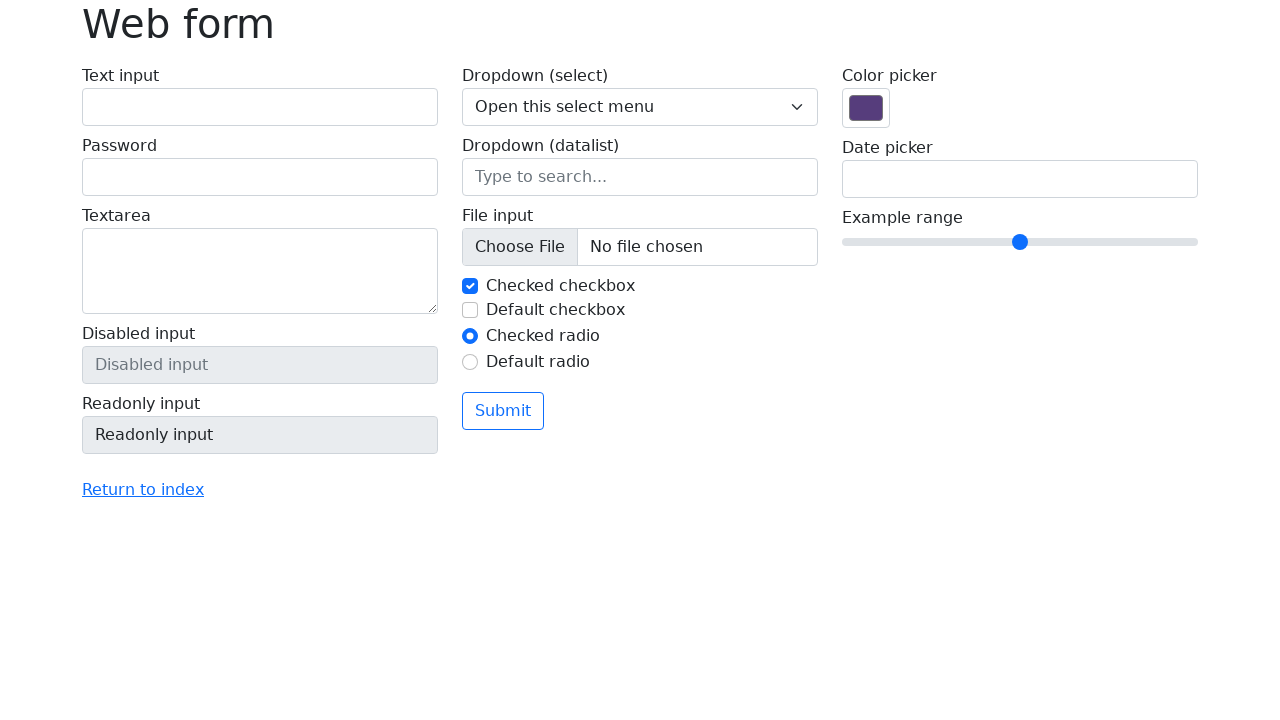

Filled text input field with 'Selenium' on #my-text-id
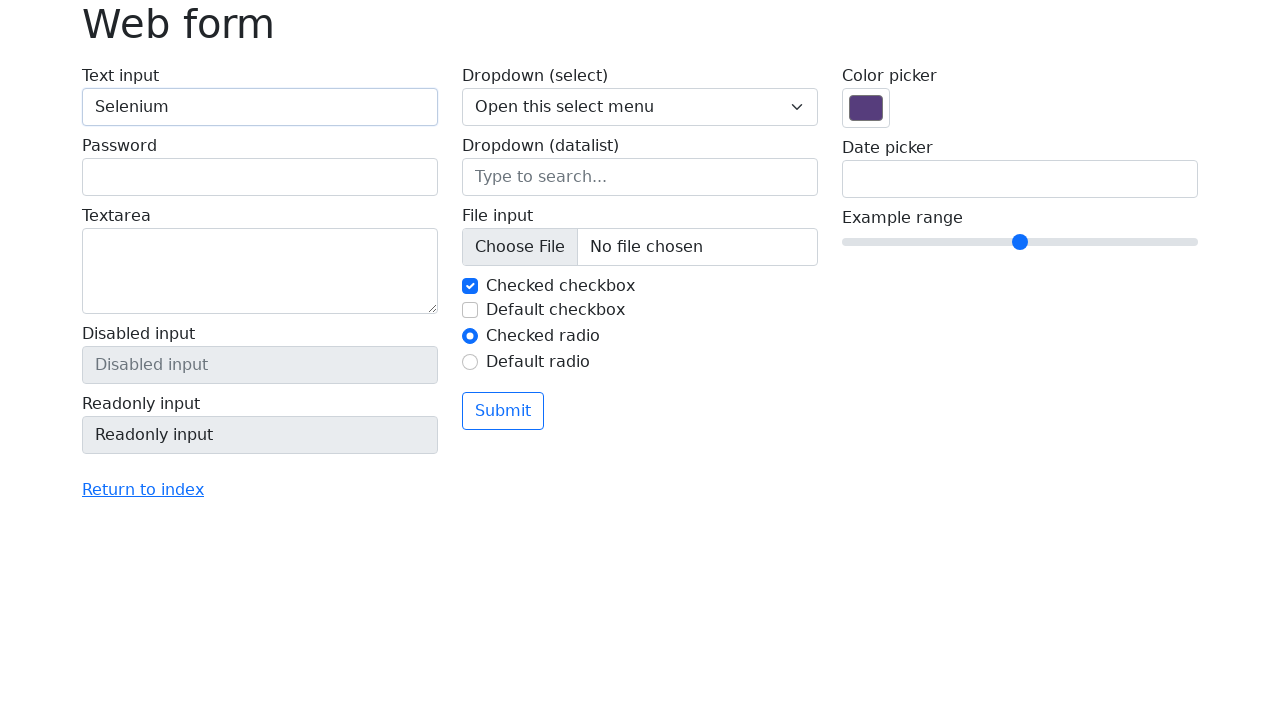

Clicked the submit button at (503, 411) on button
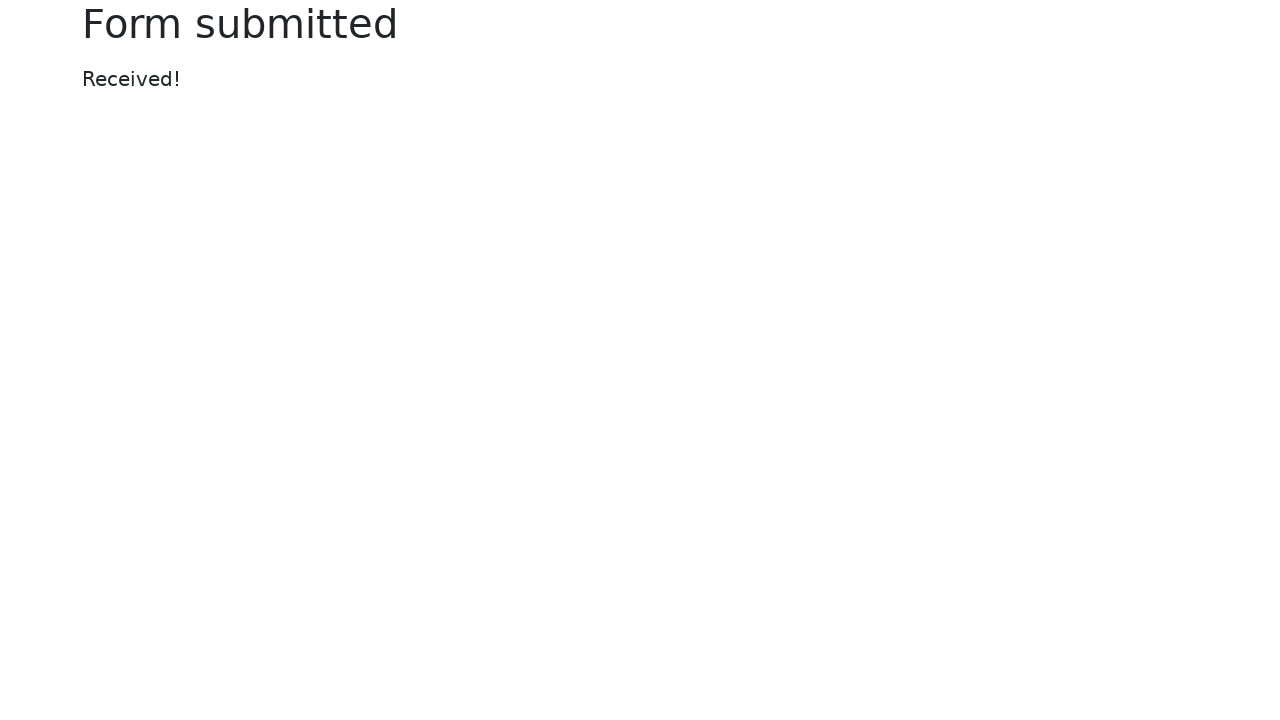

Success message element loaded
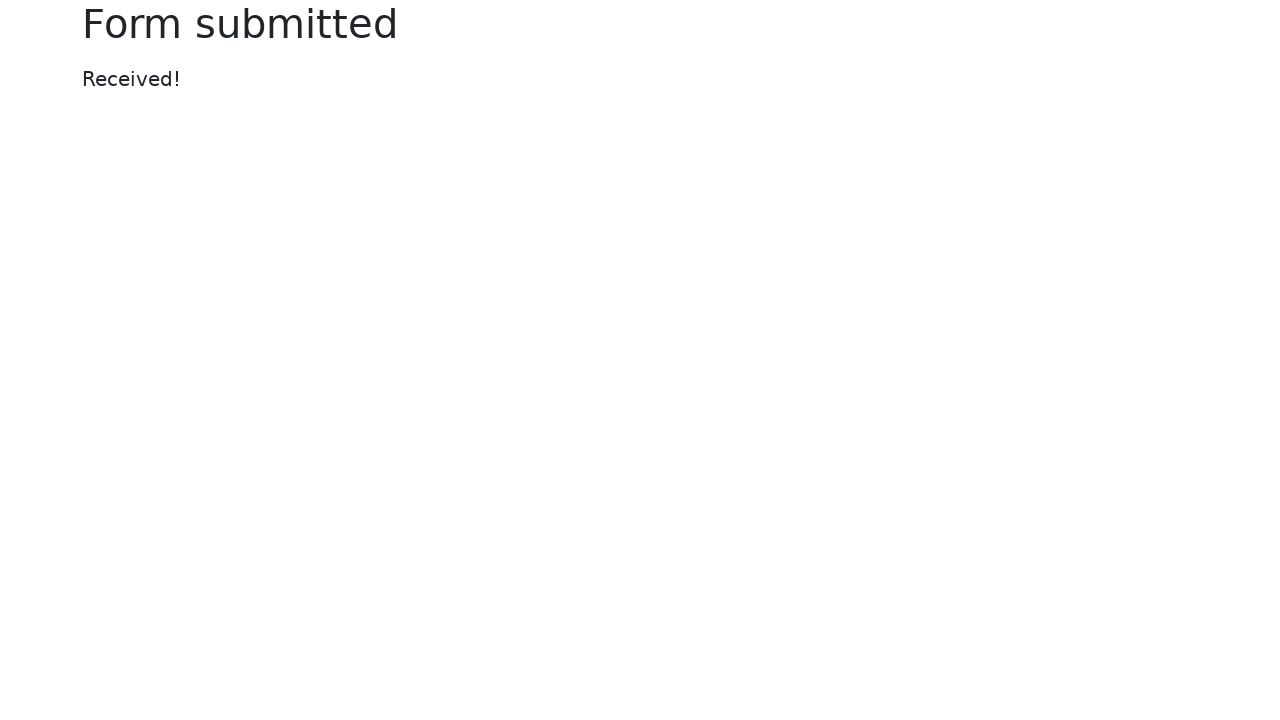

Retrieved success message text content
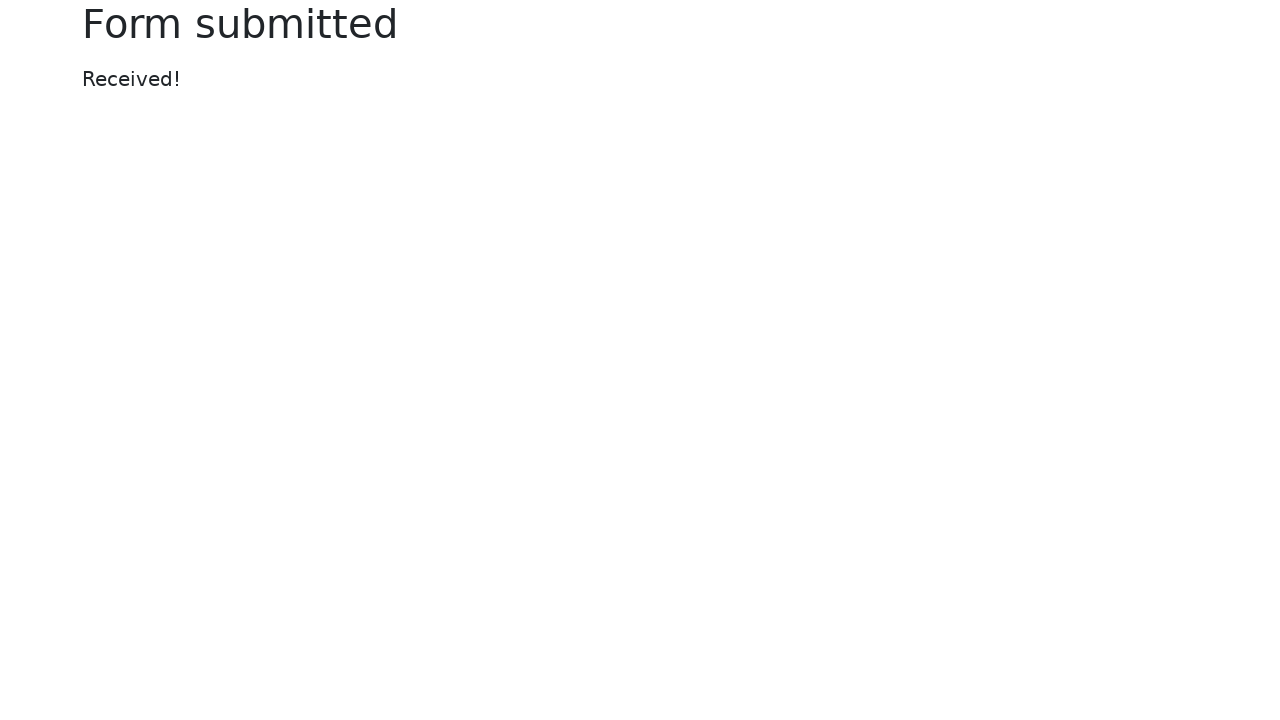

Verified success message displays 'Received!'
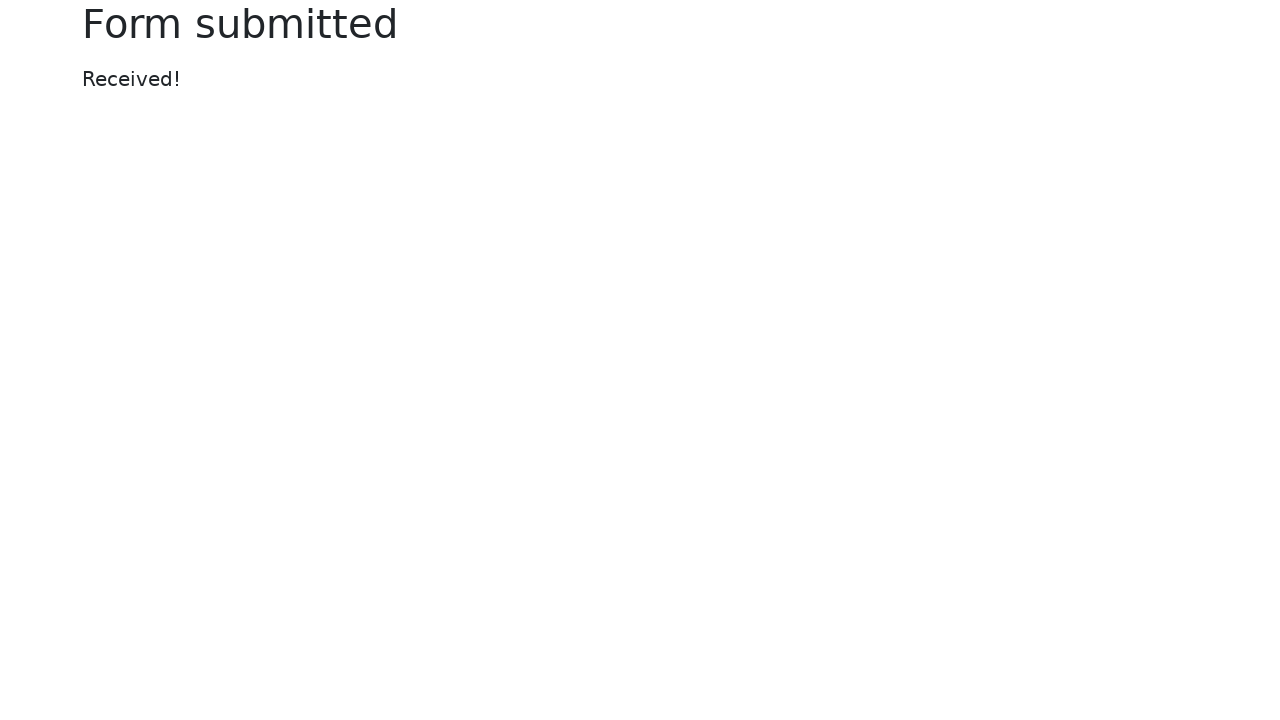

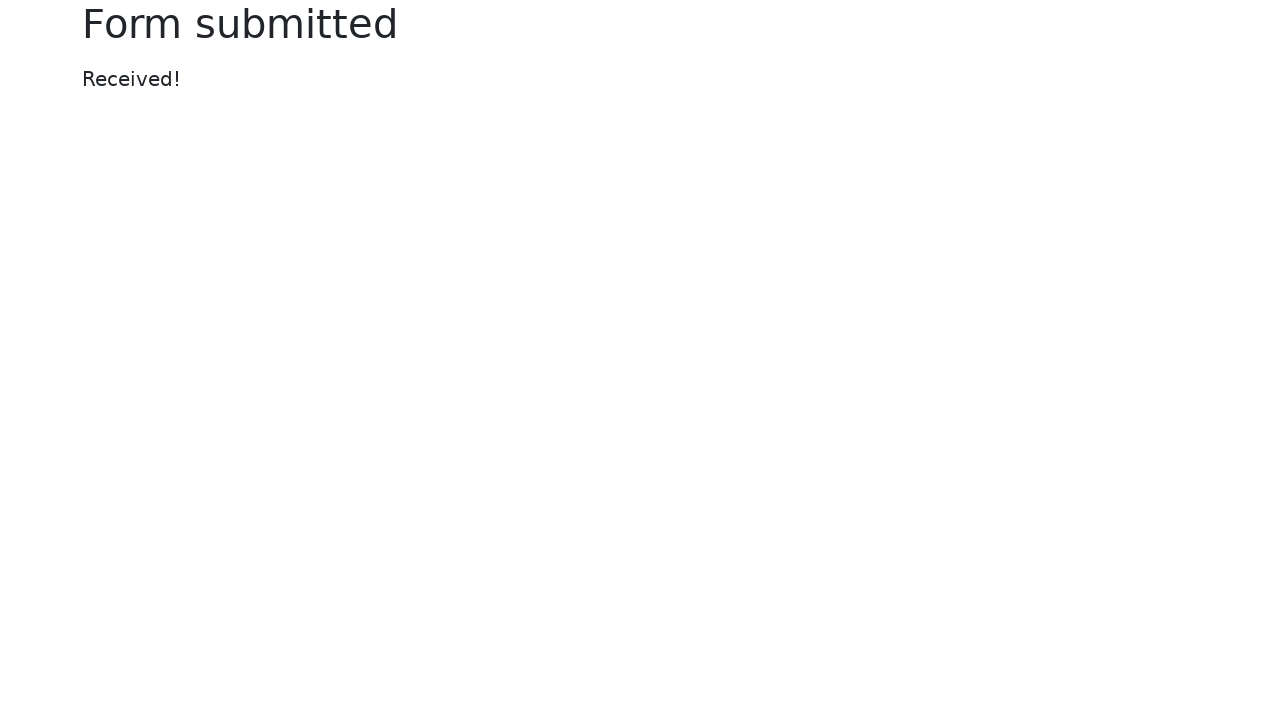